Gets and prints the page title and current URL of the Limeroad homepage

Starting URL: https://www.limeroad.com/

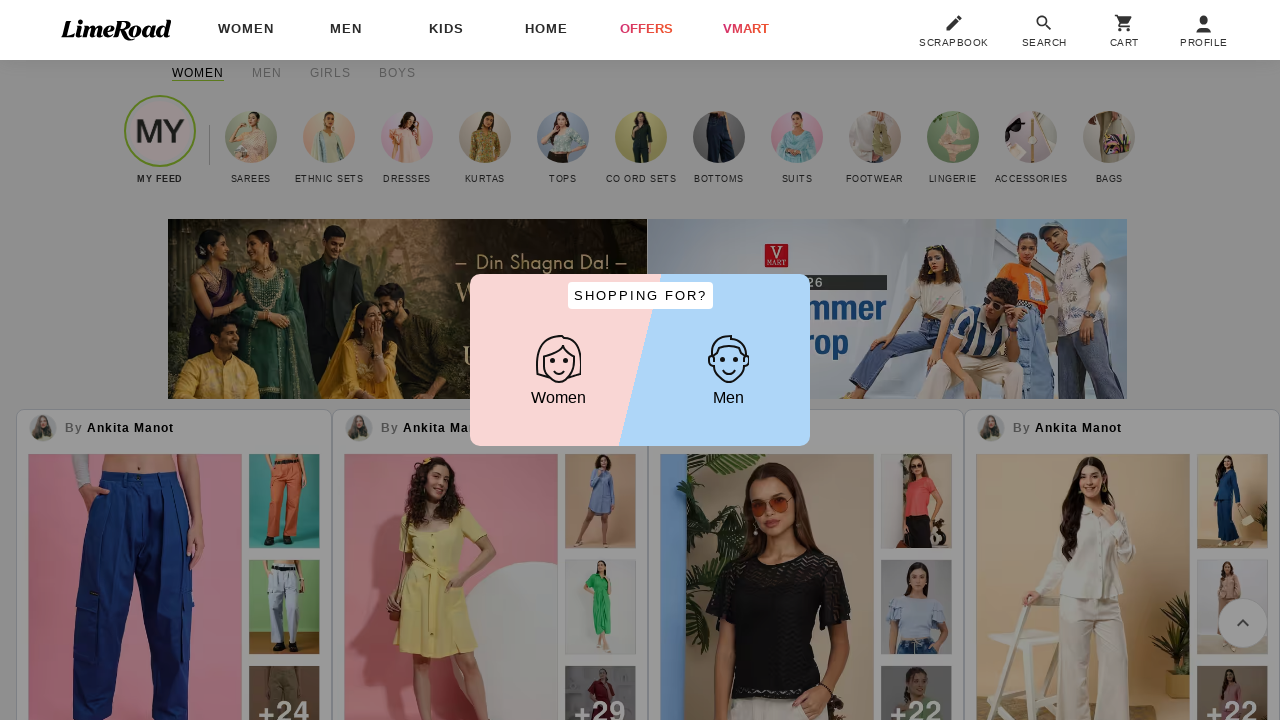

Navigated to Limeroad homepage
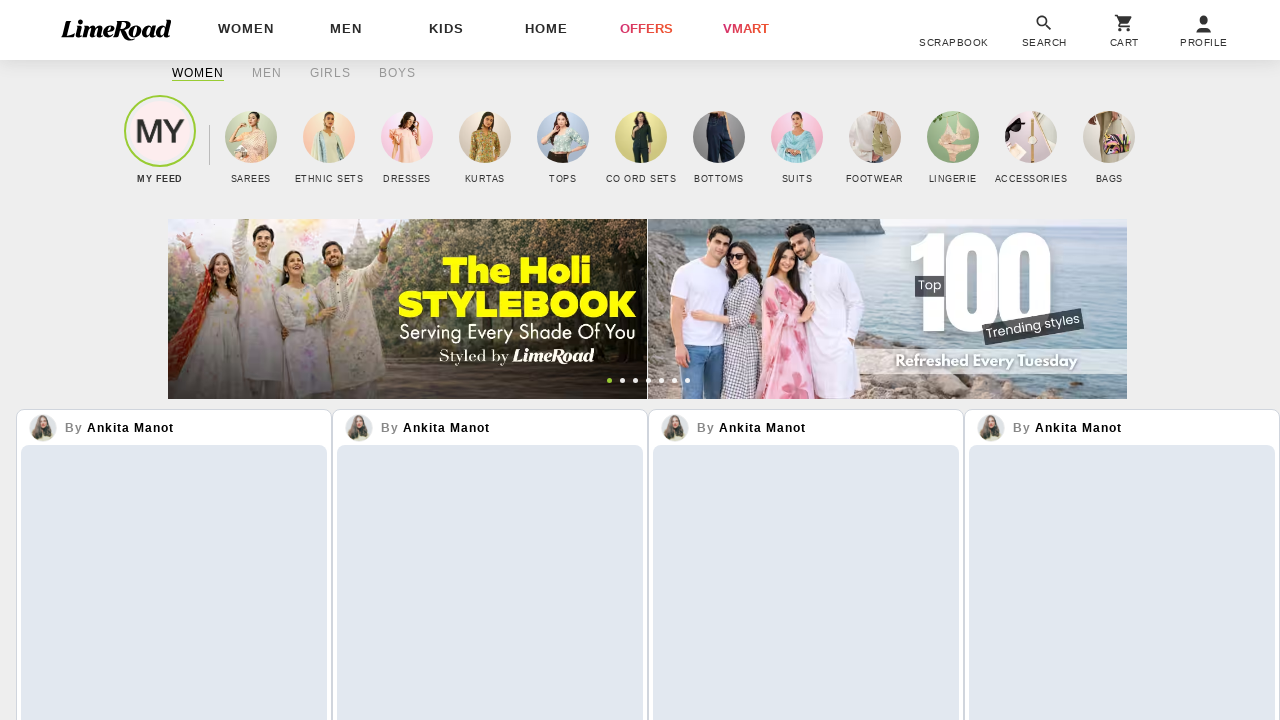

Retrieved and printed page title
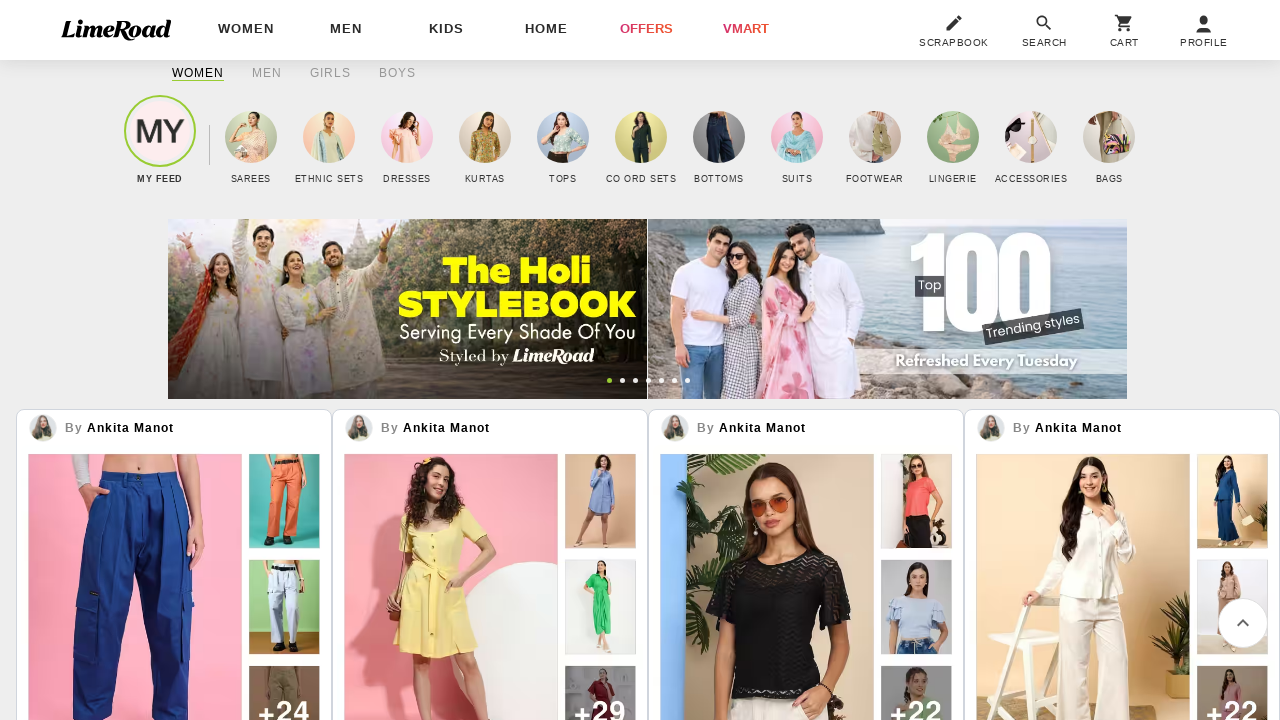

Retrieved and printed current page URL
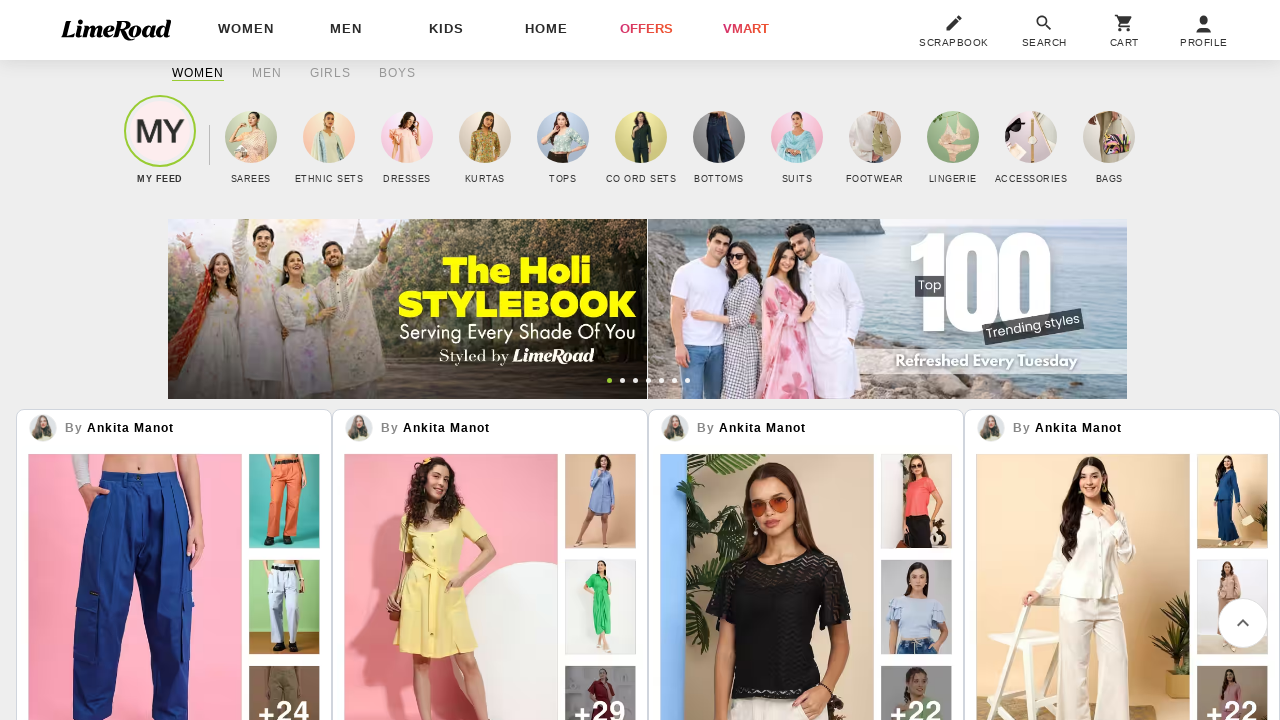

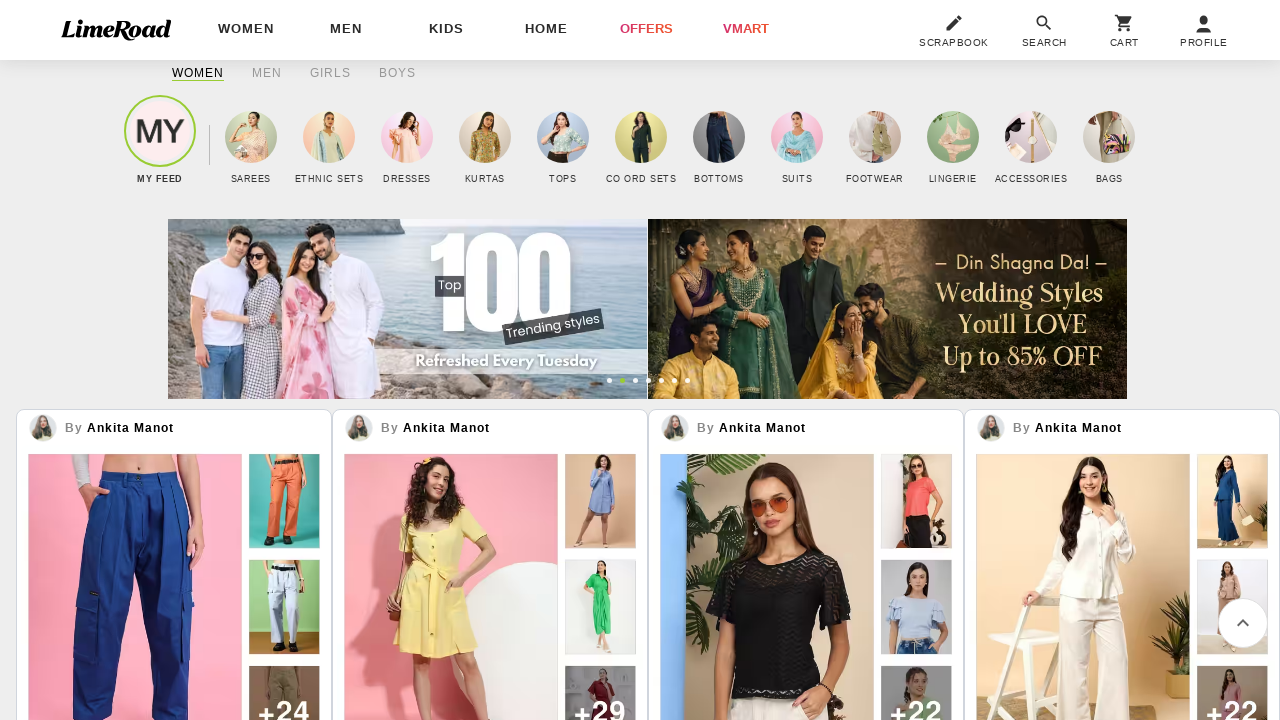